Tests parts catalog search functionality by searching for an invalid part (expecting "No Parts Found"), then searching for a valid part and adding it to wishlist and cart, and finally navigating to the cart page.

Starting URL: https://shop-trinitytrailer-stage-ecd7ecceb7hqb9c2.westus-01.azurewebsites.net/part-catalog

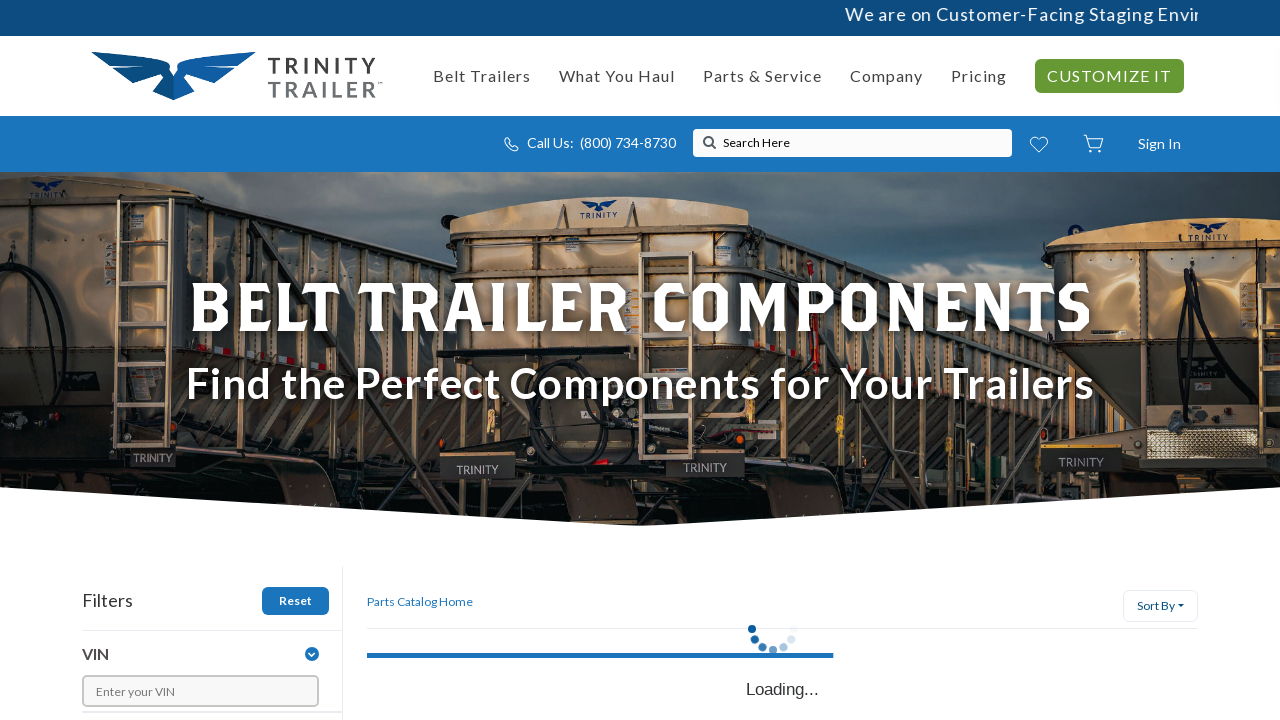

Waited for page to load
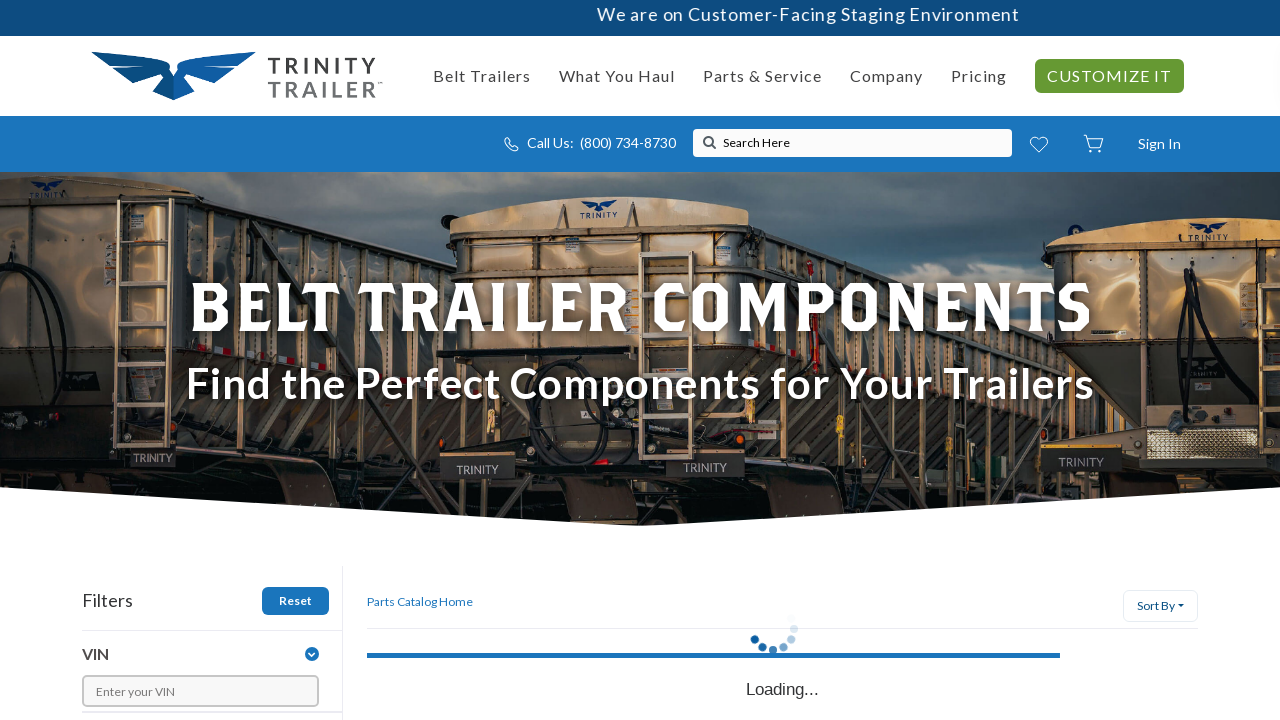

Filled search field with invalid part number 'ABCD' on input[placeholder='Search Here']
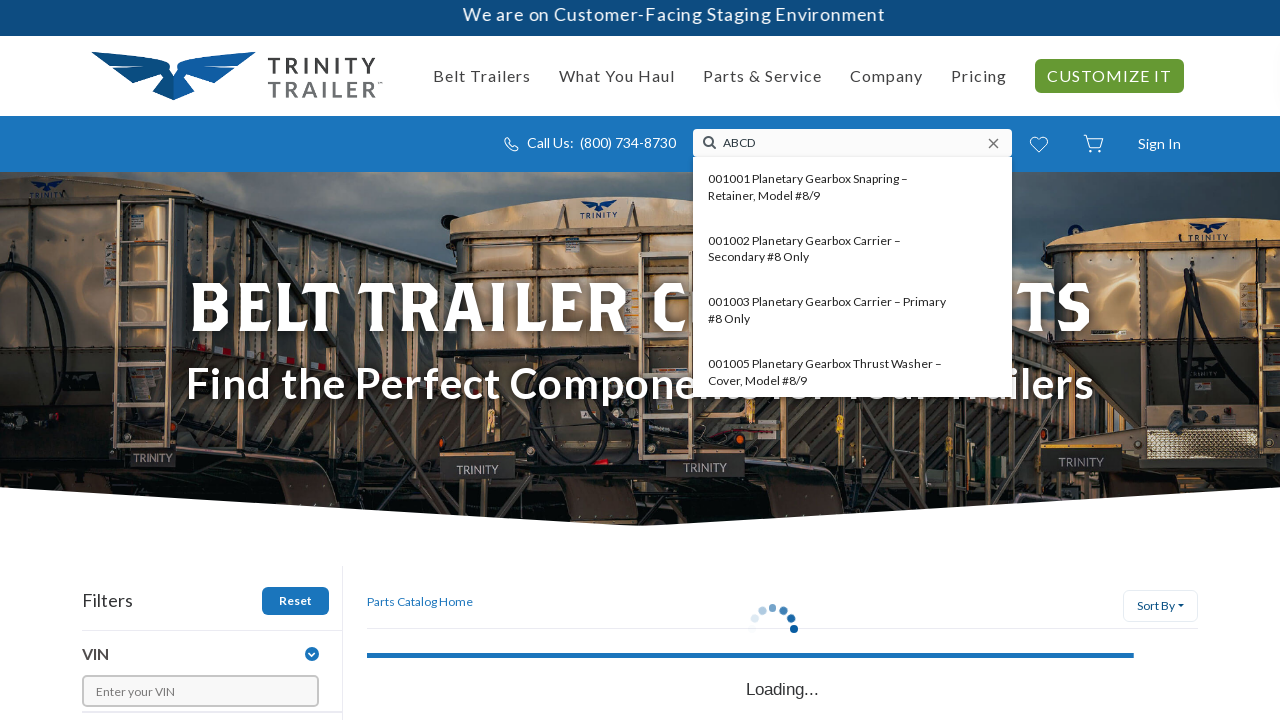

Pressed Enter to search for invalid part on input[placeholder='Search Here']
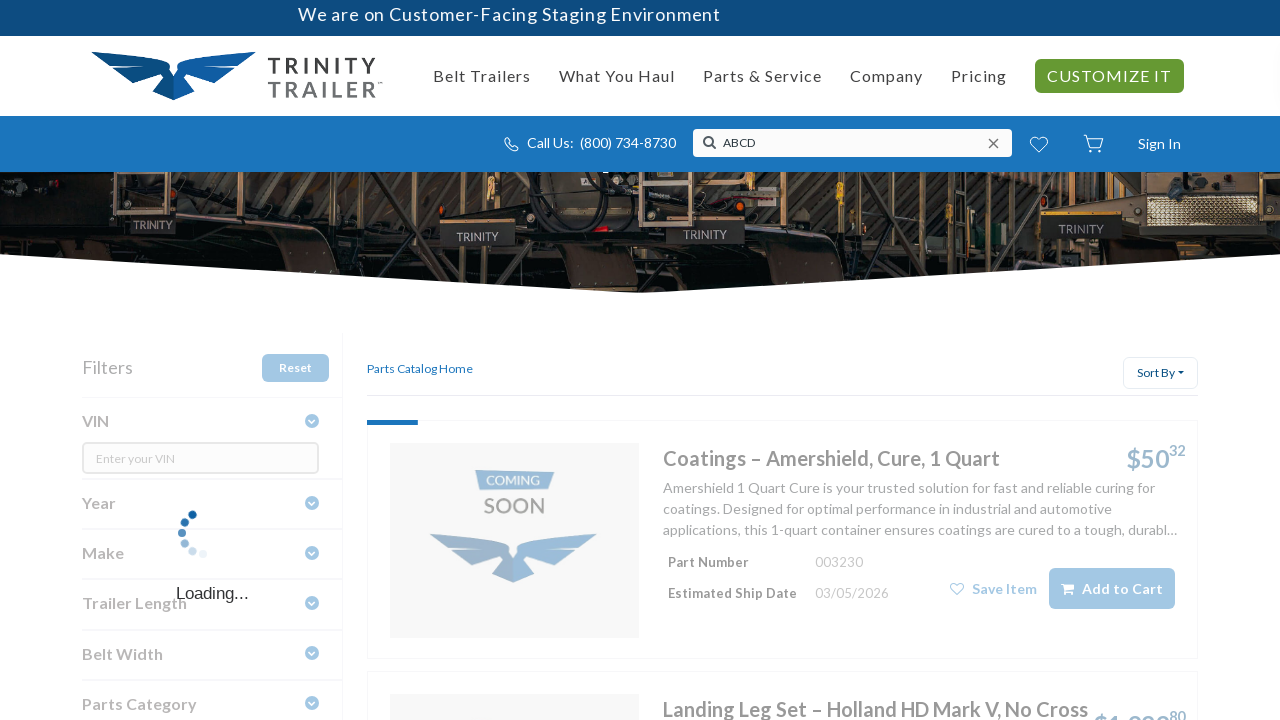

Waited for invalid search results to display
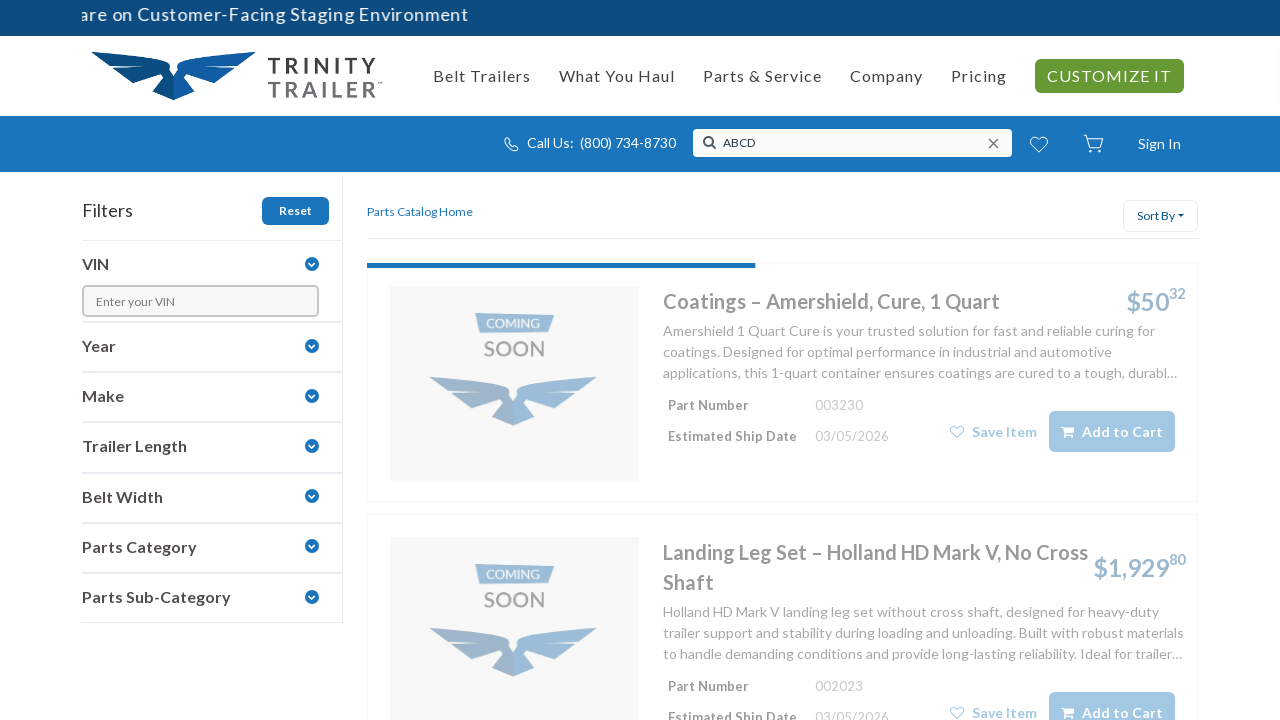

Cleared search field on input[placeholder='Search Here']
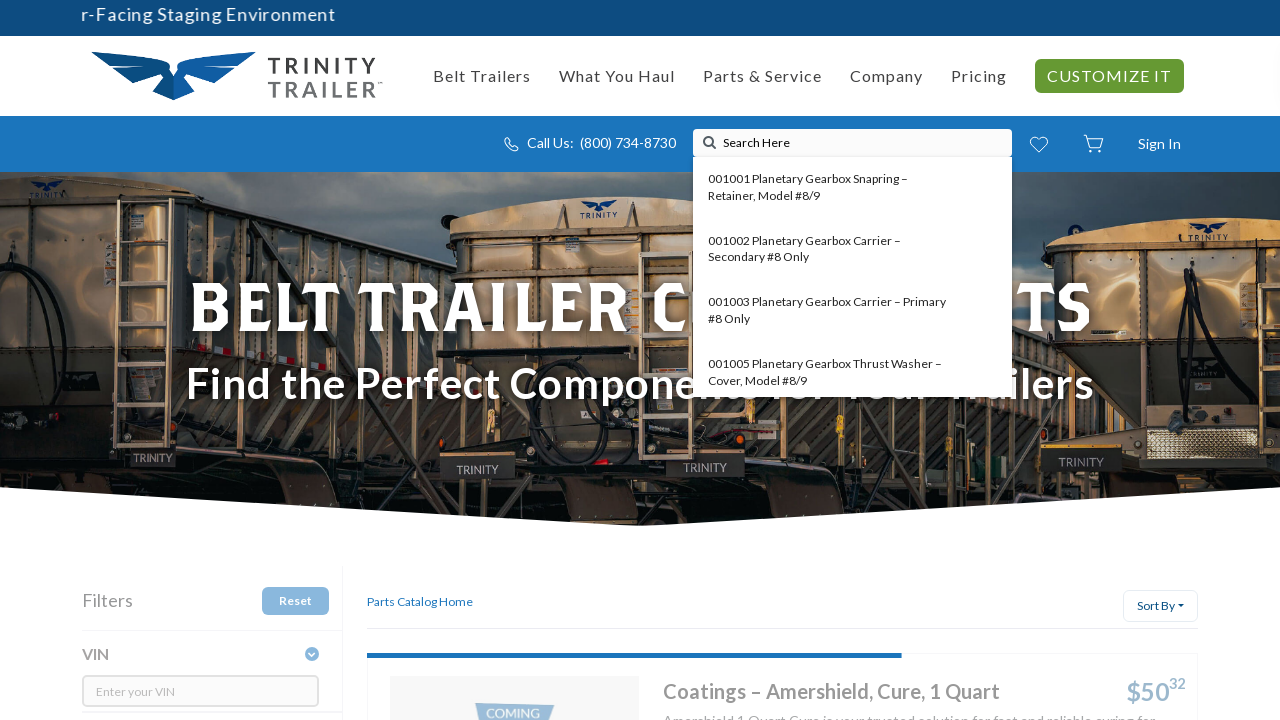

Filled search field with valid part number 'TARP,ROLL OVER,40'X96",ALFC,OTH RC' on input[placeholder='Search Here']
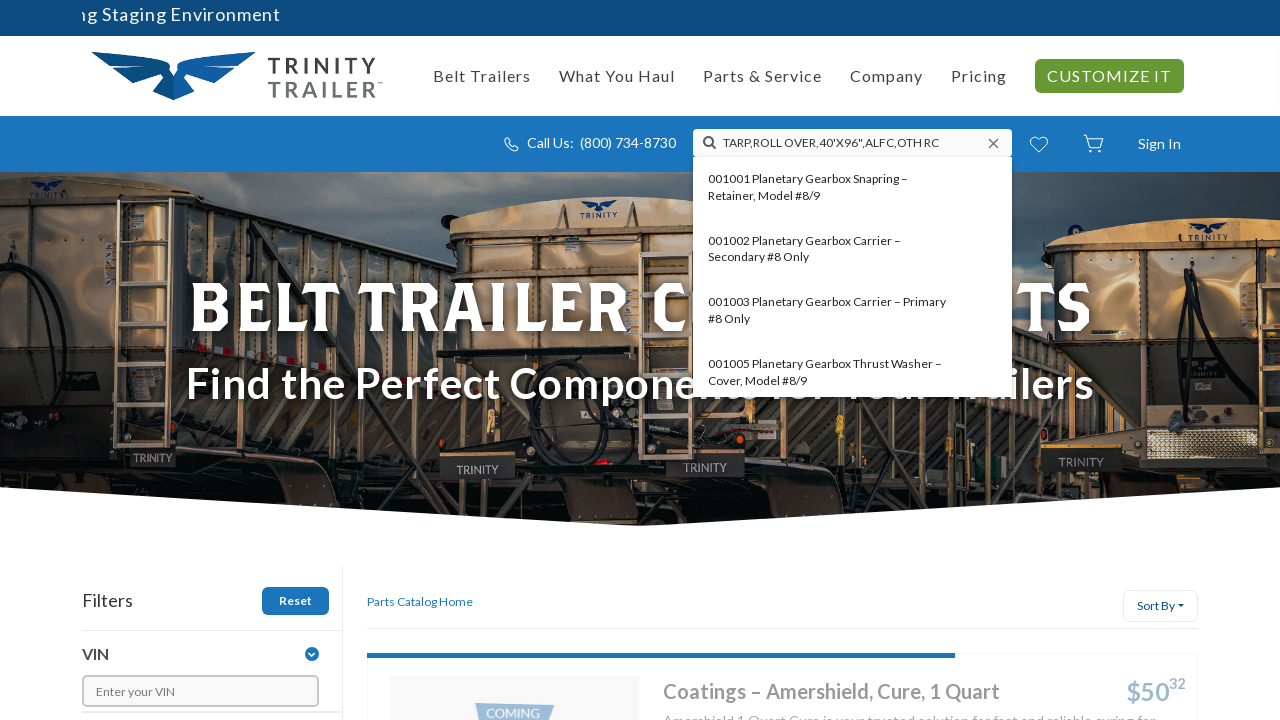

Pressed Enter to search for valid part on input[placeholder='Search Here']
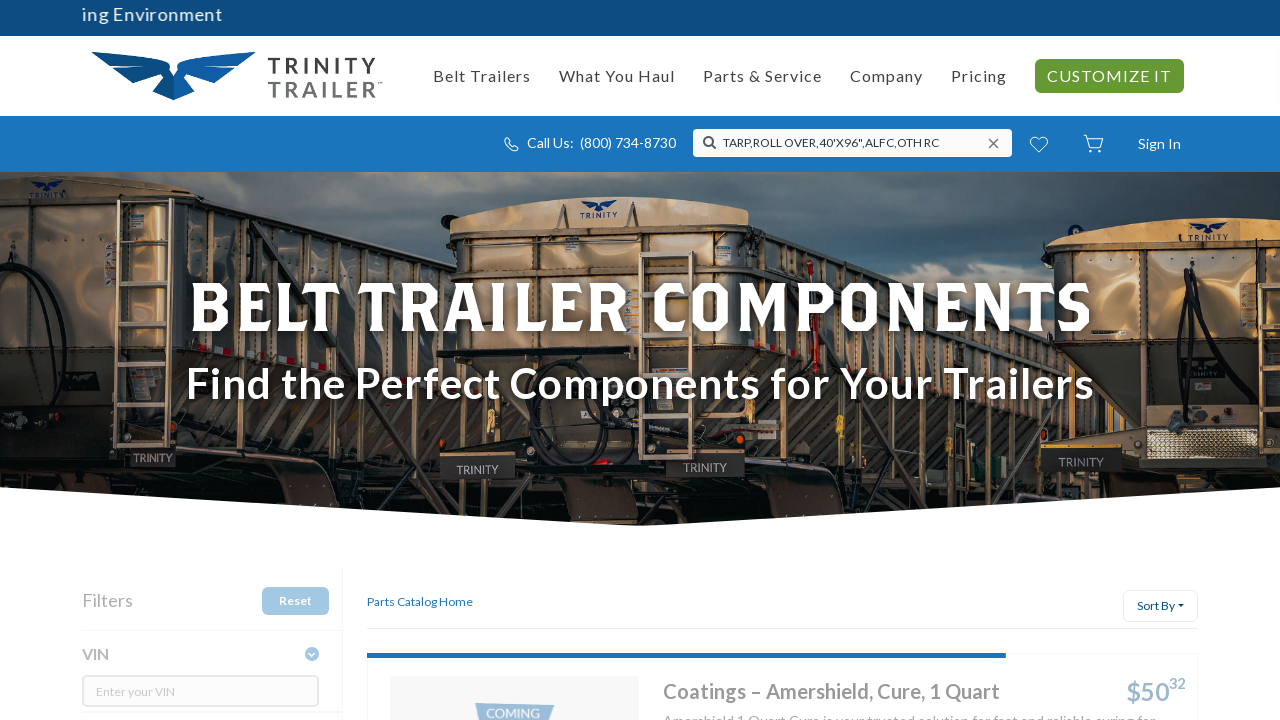

Waited for valid search results to display
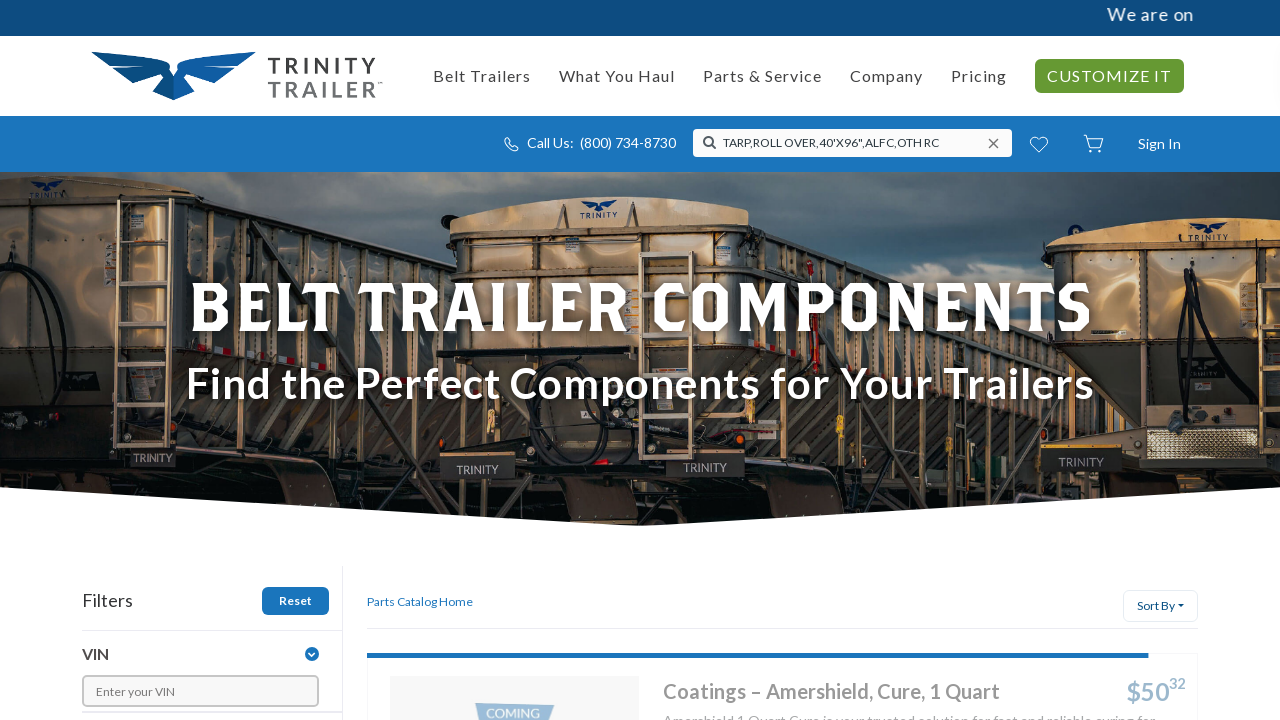

Clicked wishlist/heart icon to add item to wishlist at (957, 432) on xpath=//div/a/span/i[@class='fa fa-heart-o me-2']
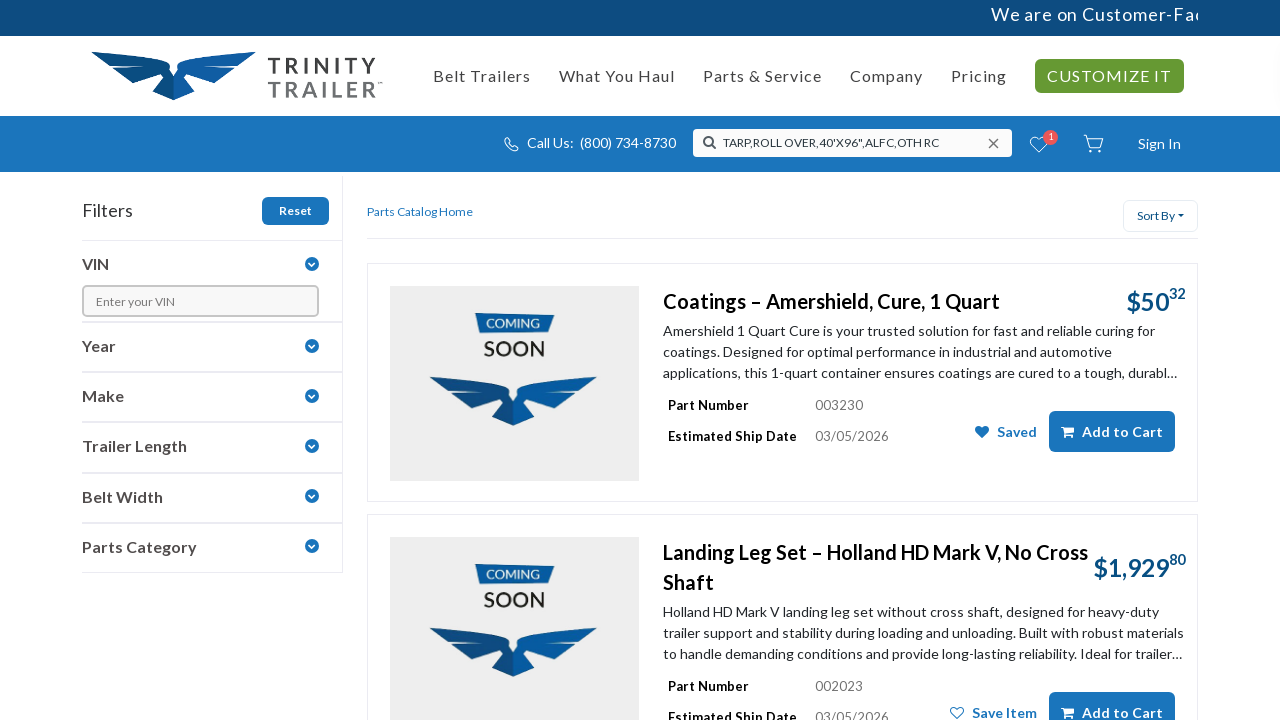

Clicked cart icon to add item to cart at (1067, 432) on xpath=//a/i[@class='fa fa-shopping-cart me-2']
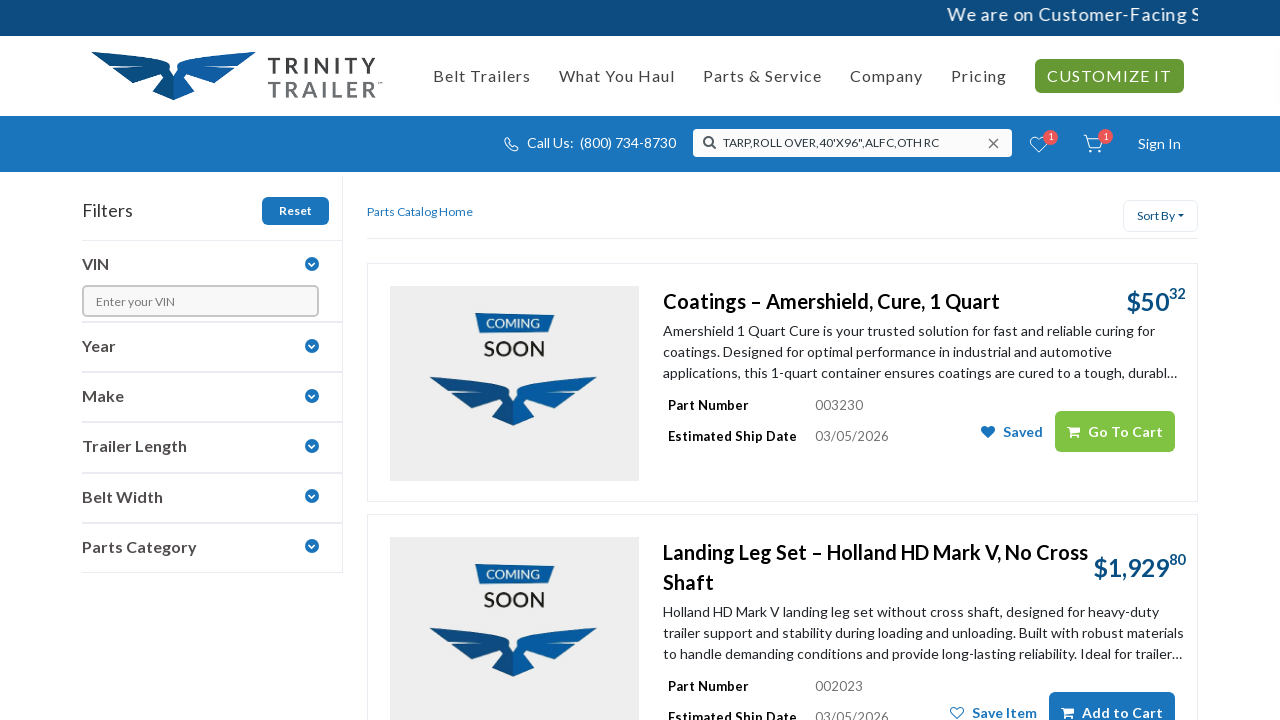

Verified wishlist item count is displayed
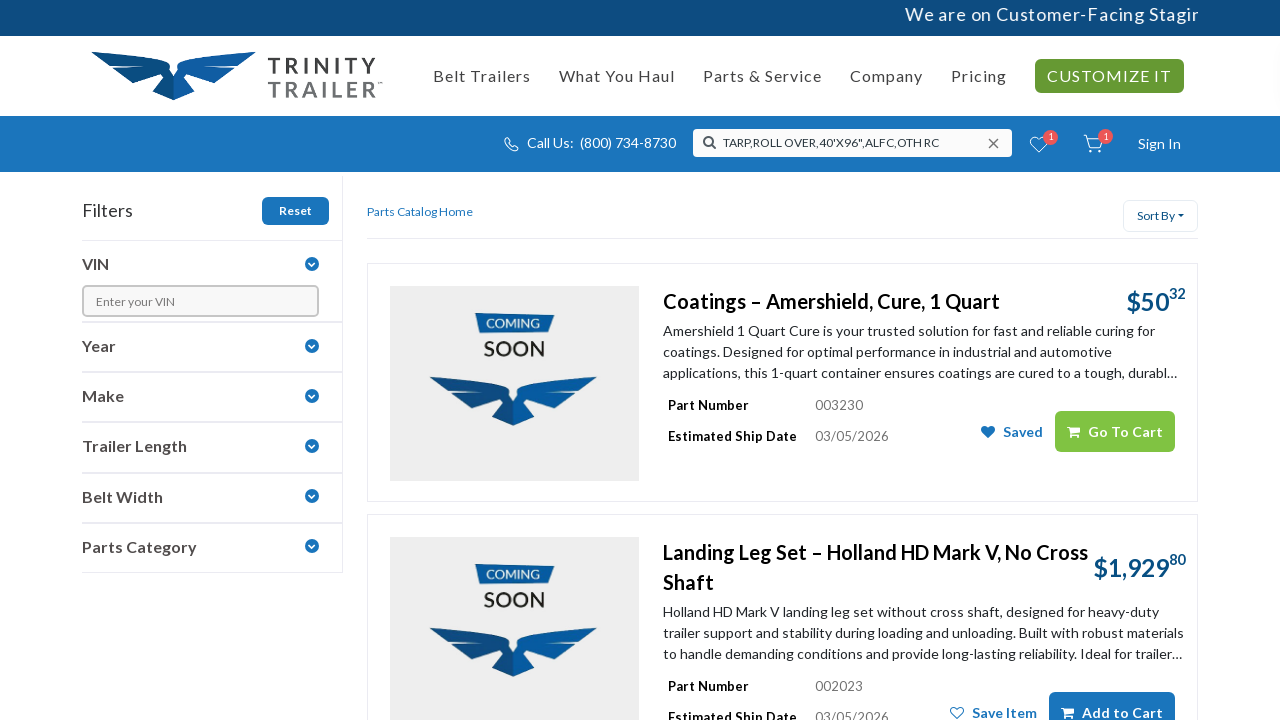

Verified cart item count is displayed
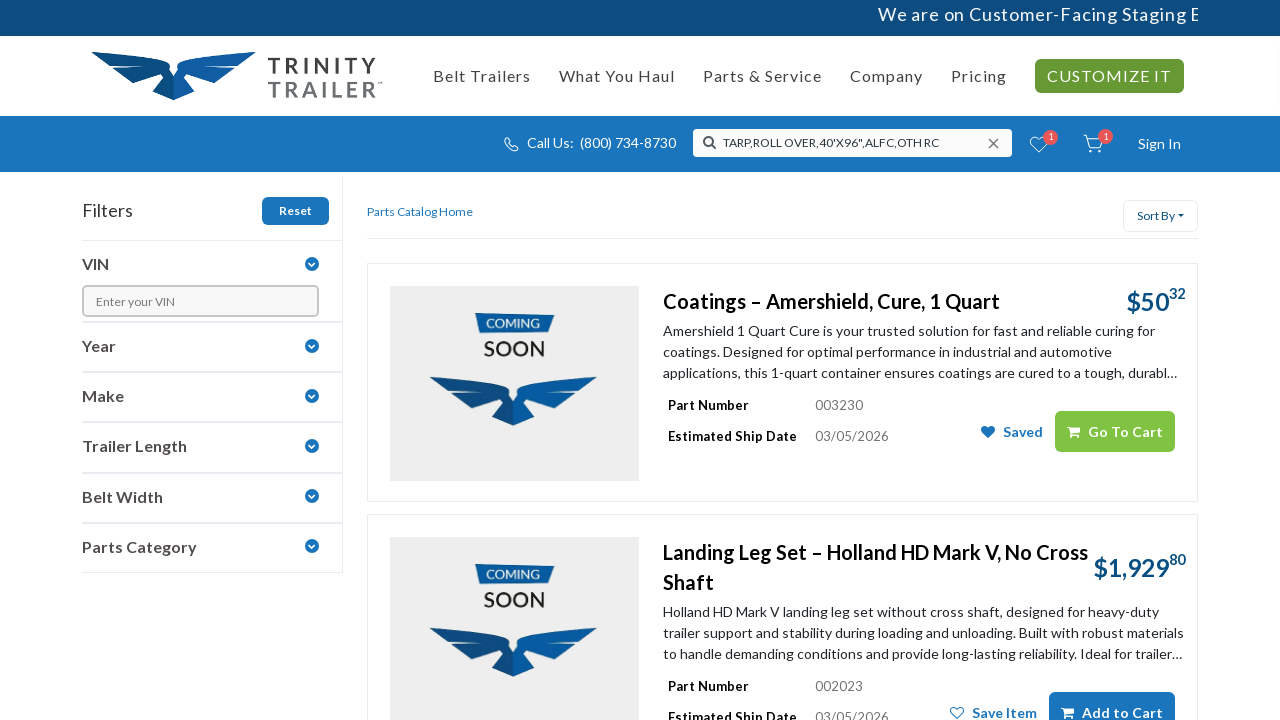

Clicked on cart navigation link at (1102, 144) on xpath=//li/a[@class='cart']
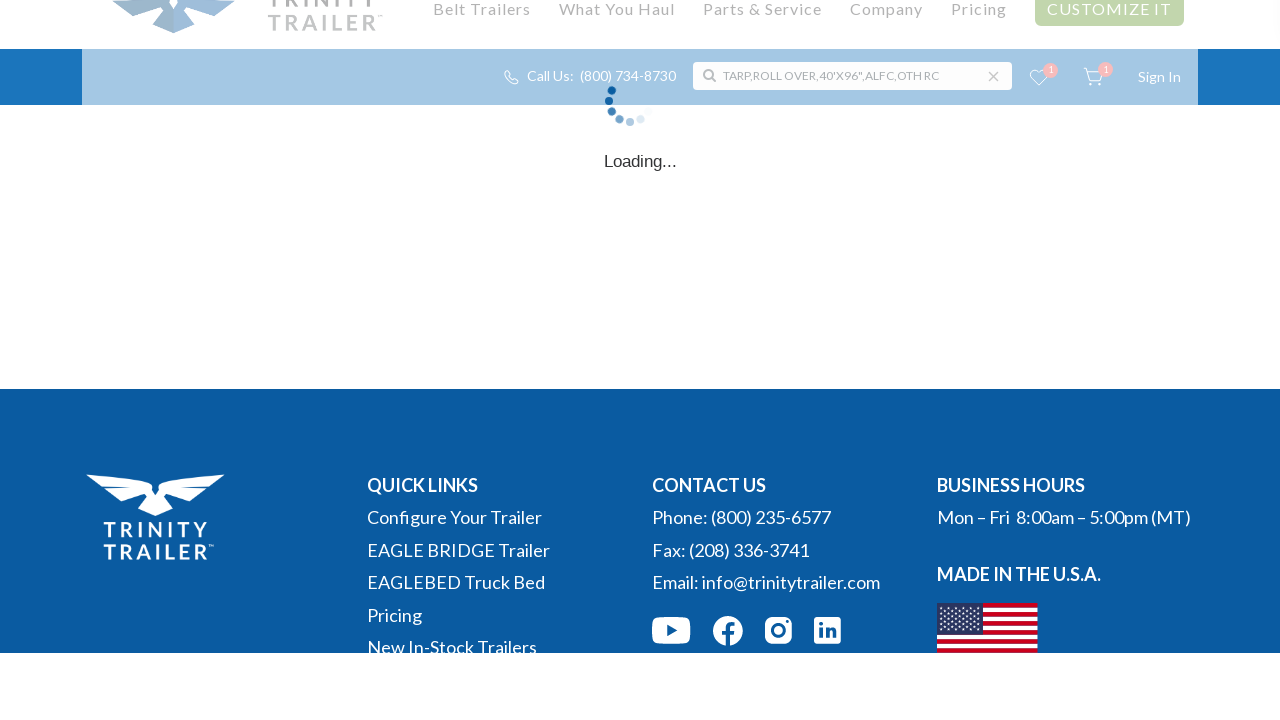

Waited for cart page to load
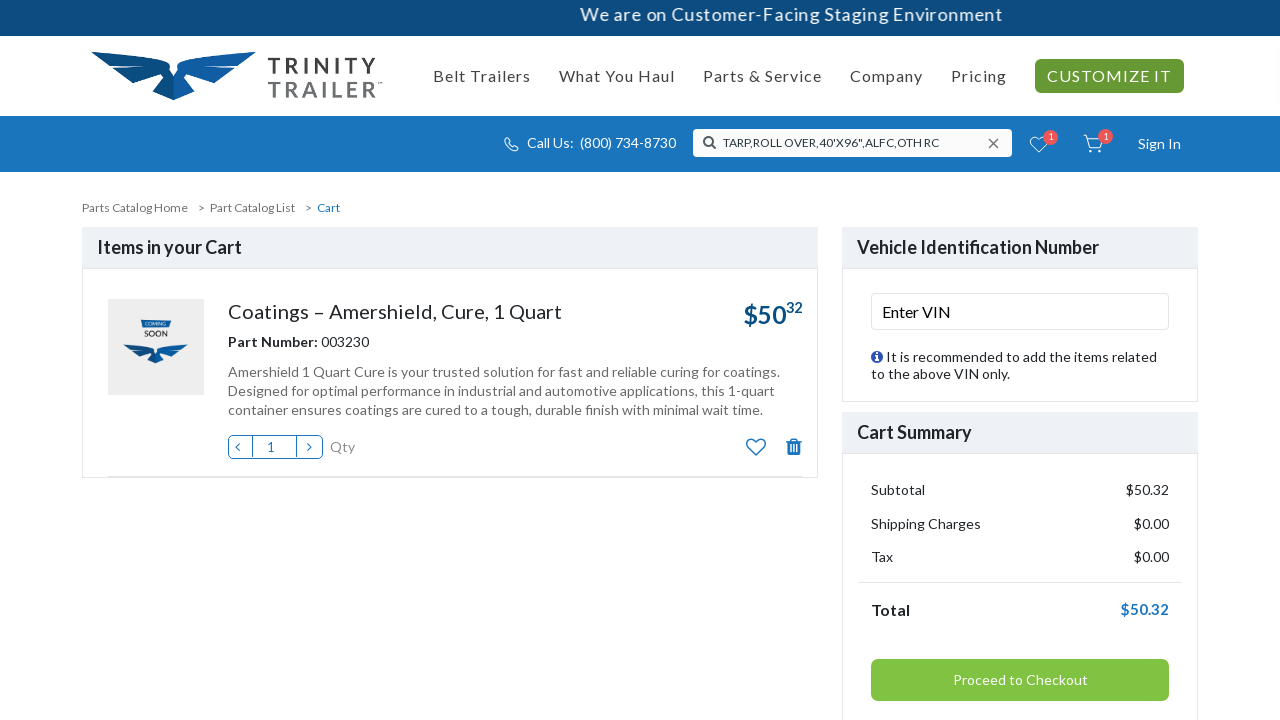

Clicked process/proceed button on cart page at (1020, 680) on xpath=//div/a[@class='process-btn']
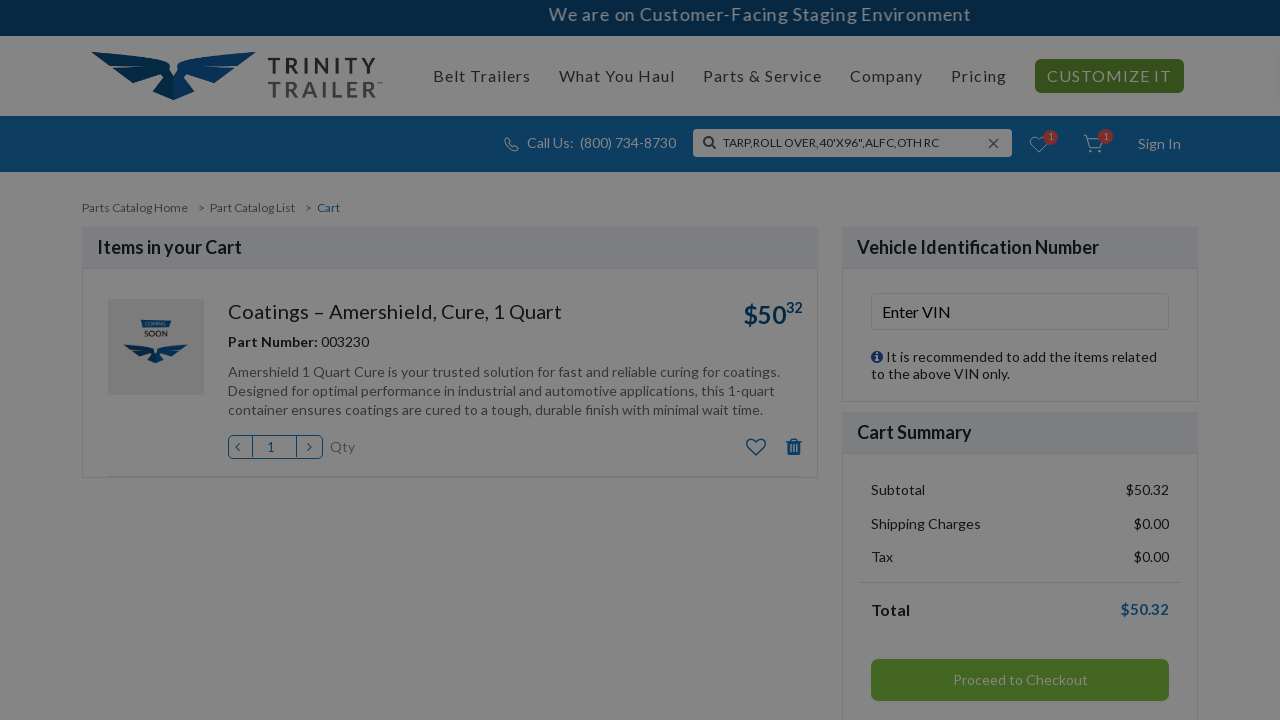

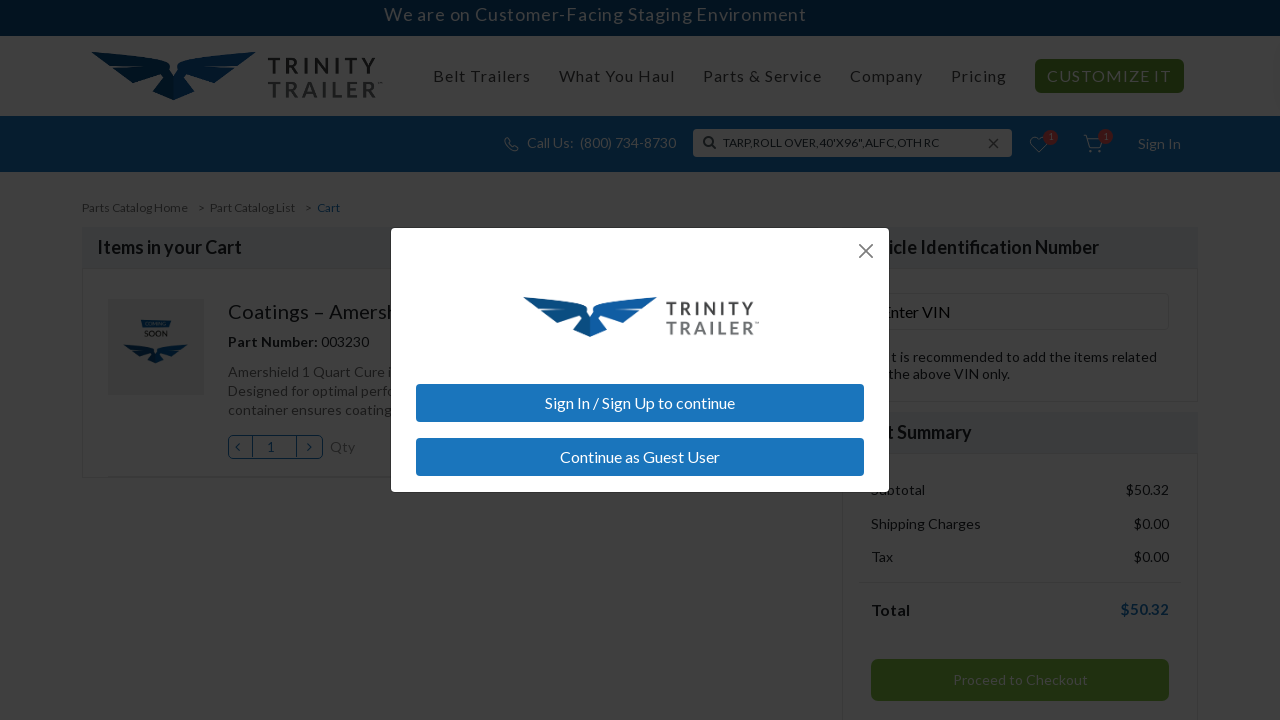